Waits for a price to reach $100, clicks a book button, then solves a mathematical problem by calculating a value and submitting the answer

Starting URL: https://suninjuly.github.io/explicit_wait2.html

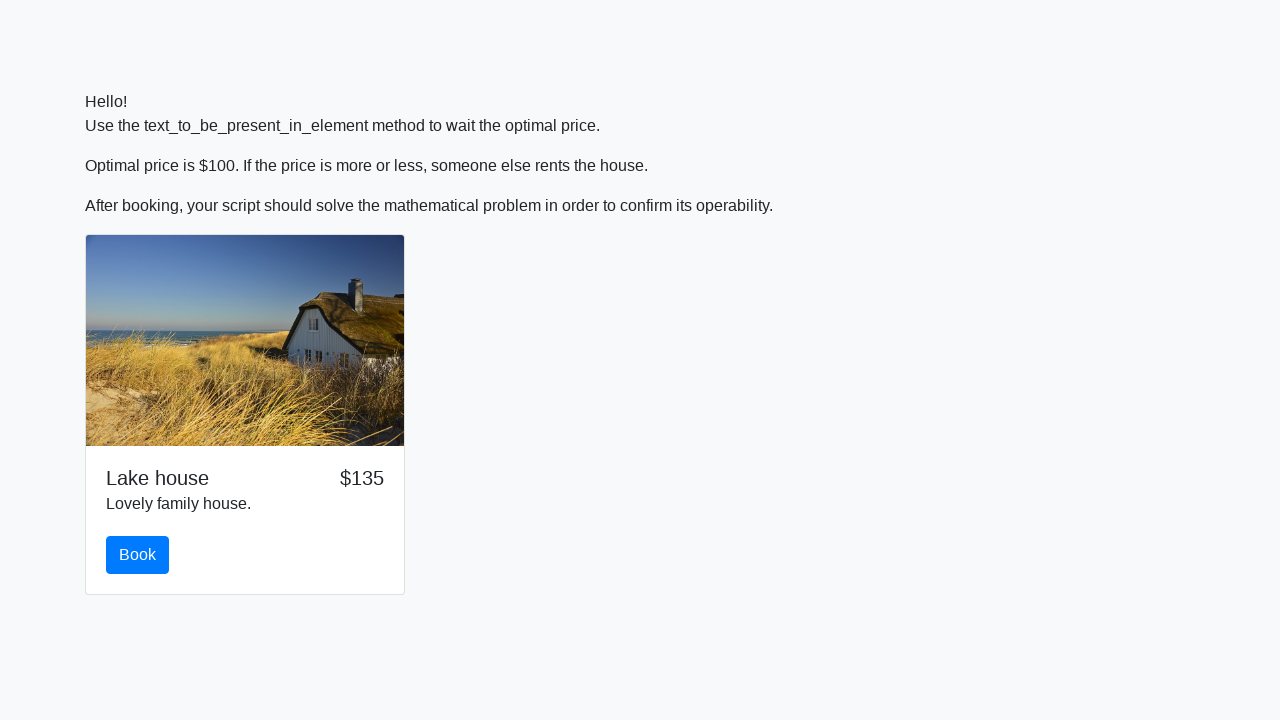

Waited for price to reach $100
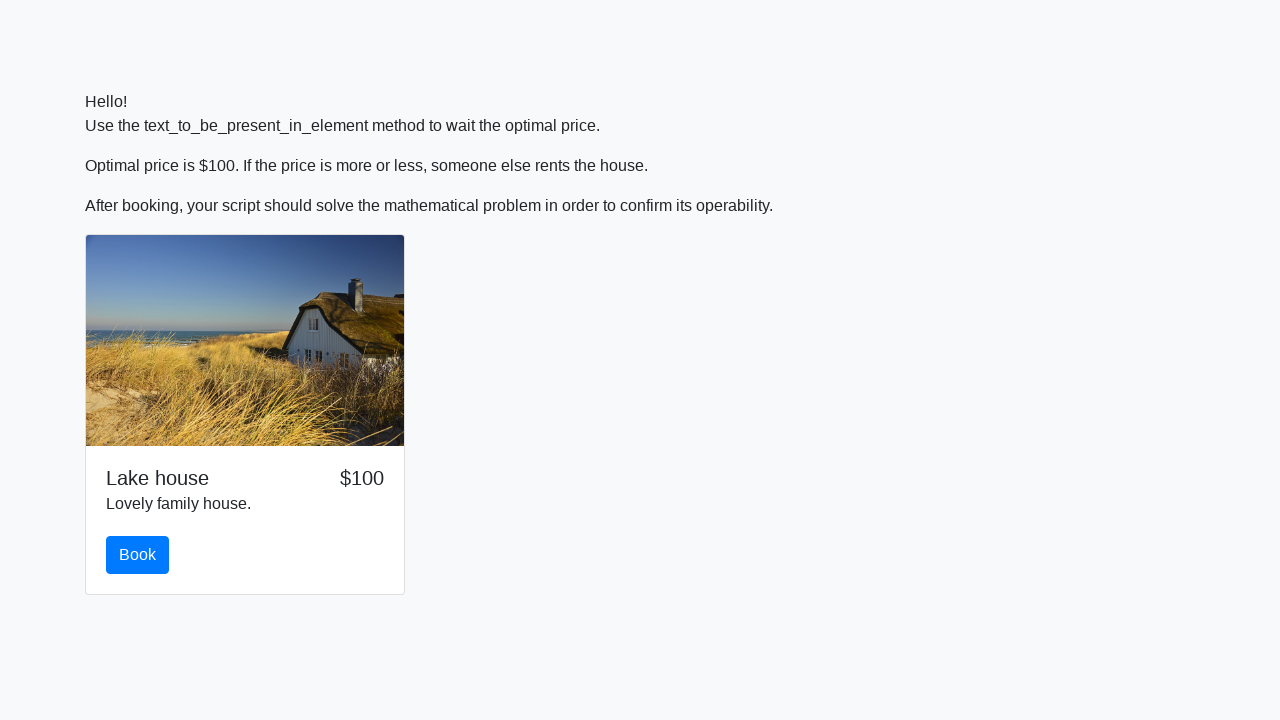

Clicked the book button at (138, 555) on #book
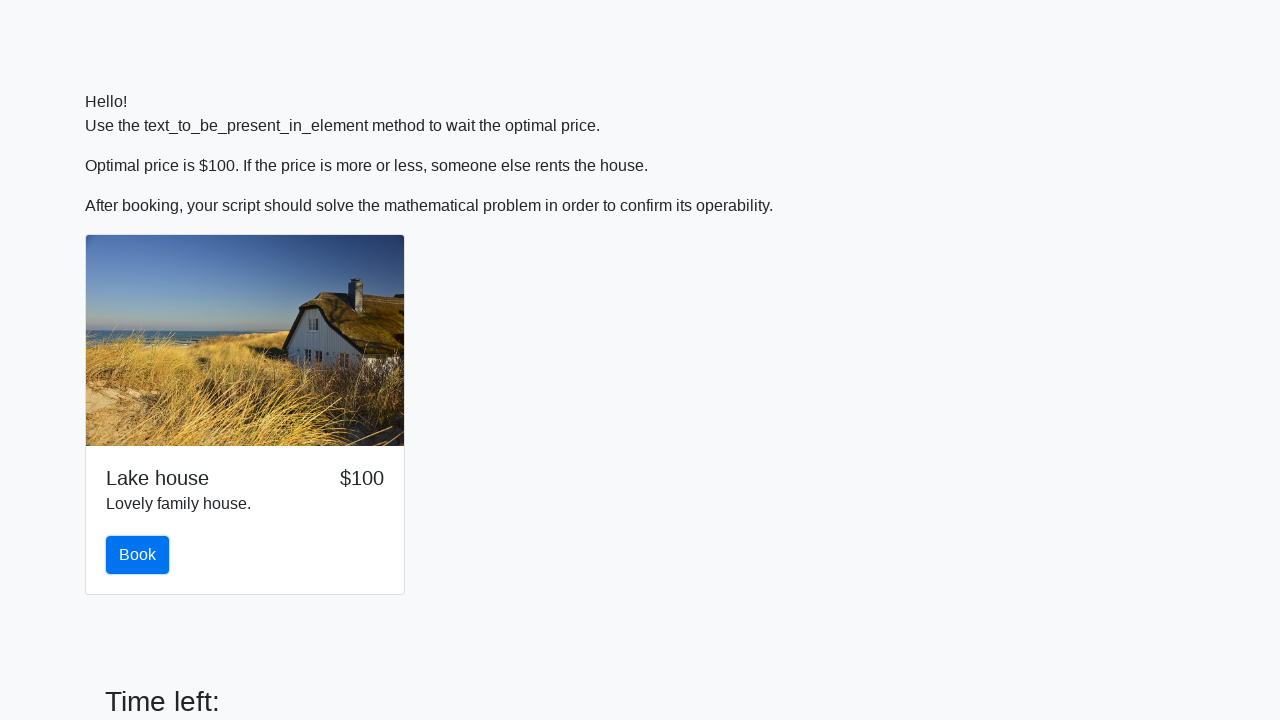

Scrolled down to view the form
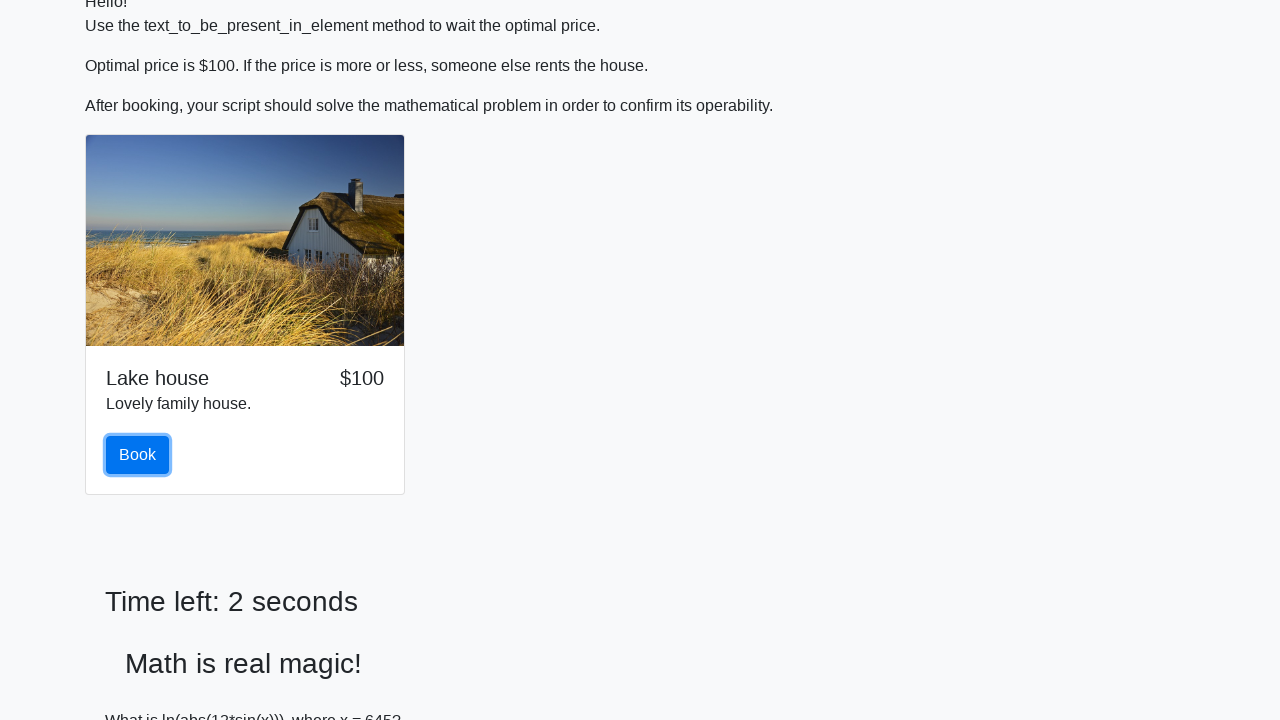

Retrieved input value: 645
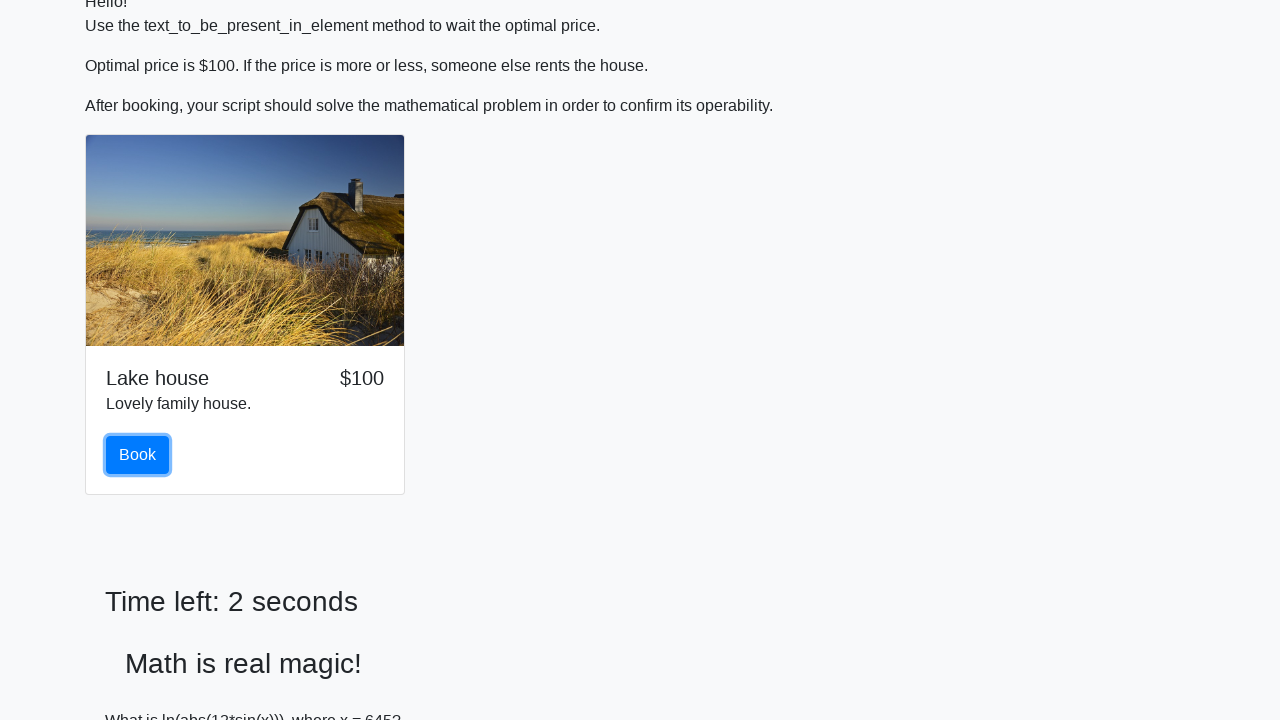

Calculated answer using mathematical formula: 2.2947898943487717
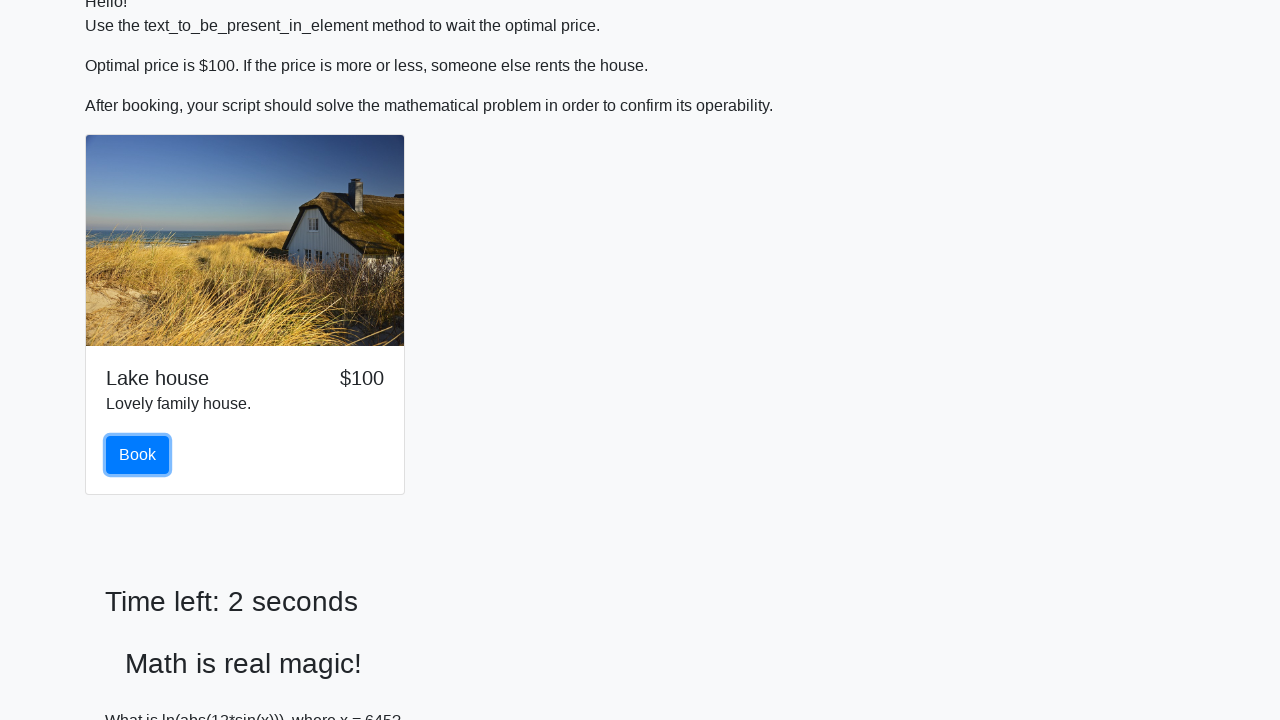

Filled form field with calculated answer: 2.2947898943487717 on .form-control
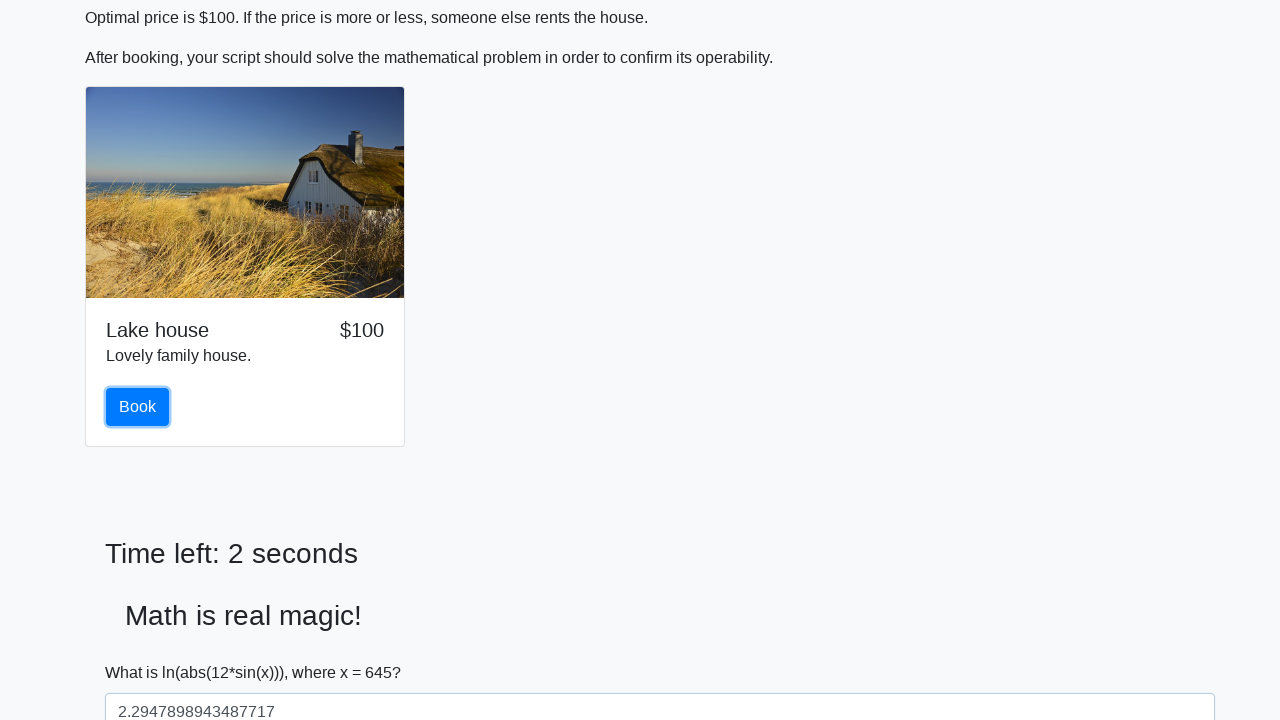

Clicked solve button to submit the answer at (143, 651) on #solve
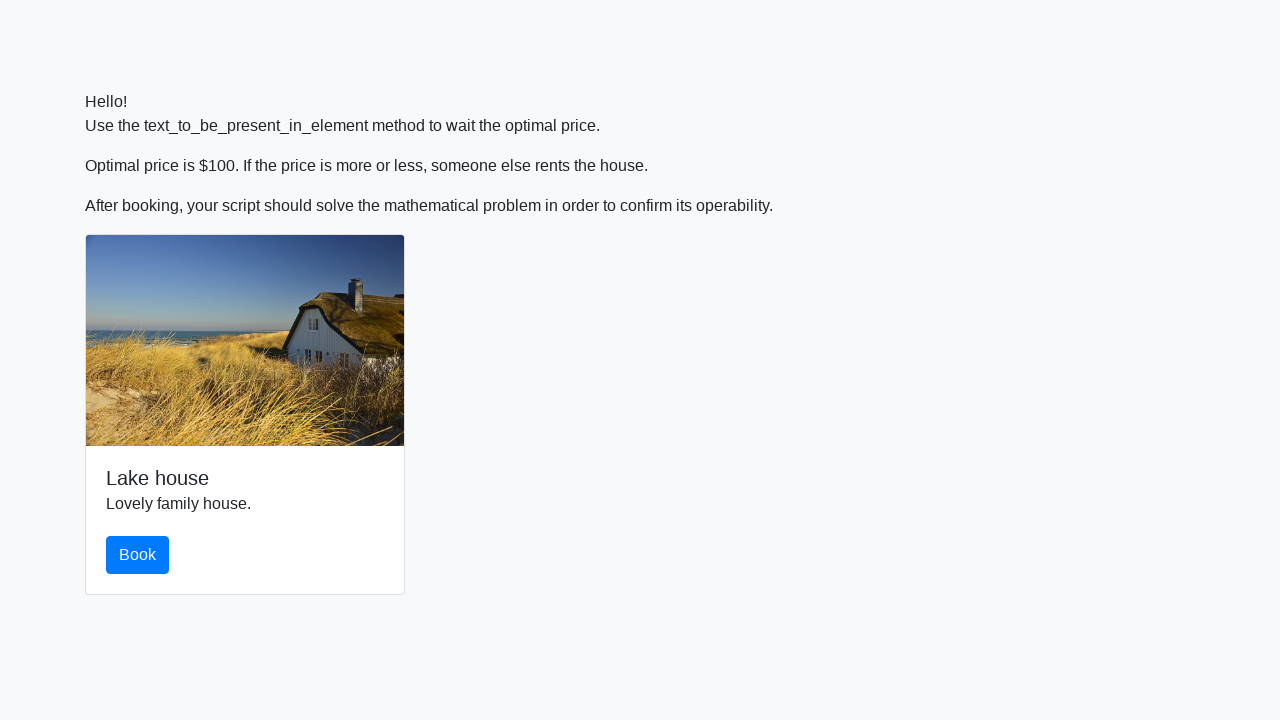

Waited 2 seconds to see the result
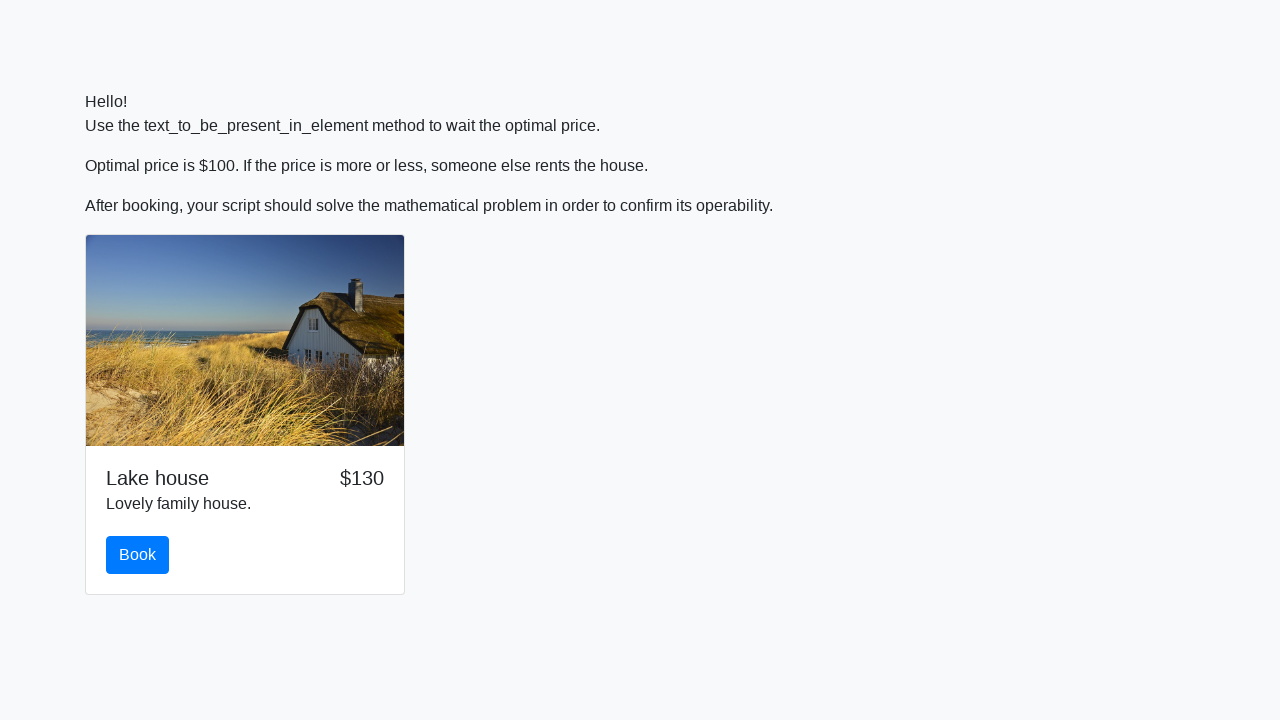

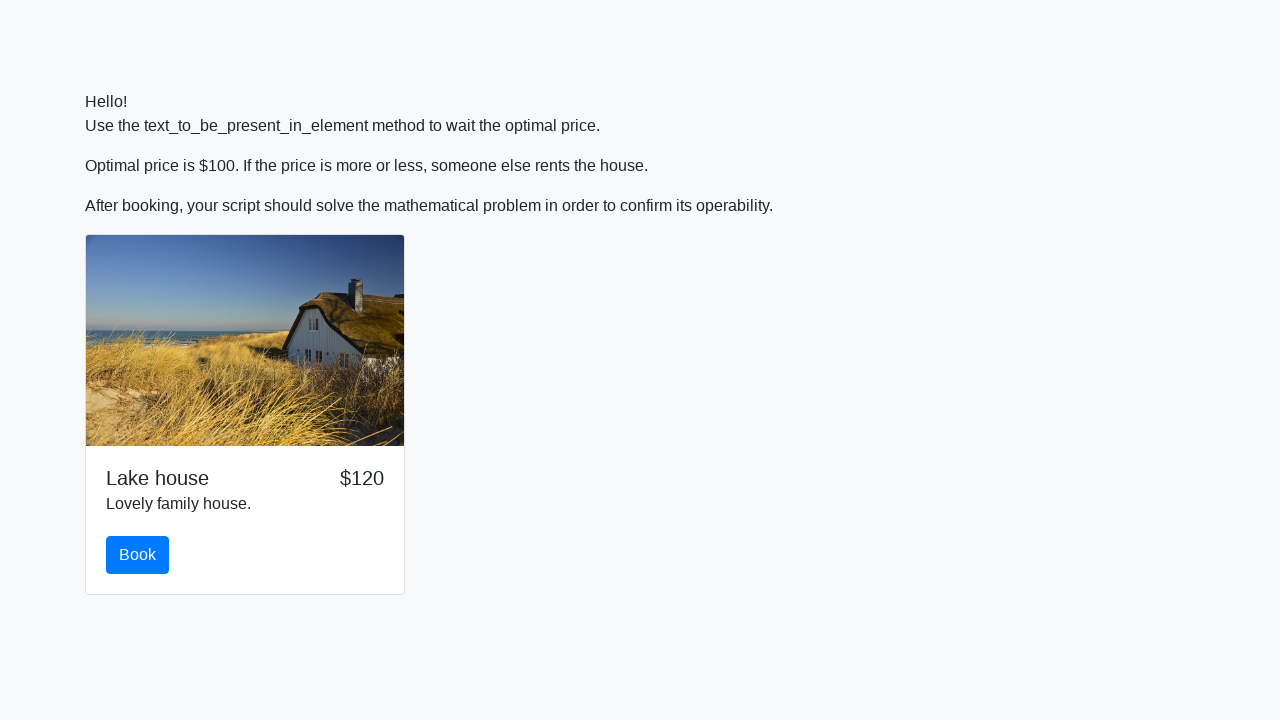